Tests file download functionality by clicking on a file link to initiate download.

Starting URL: http://the-internet.herokuapp.com/download

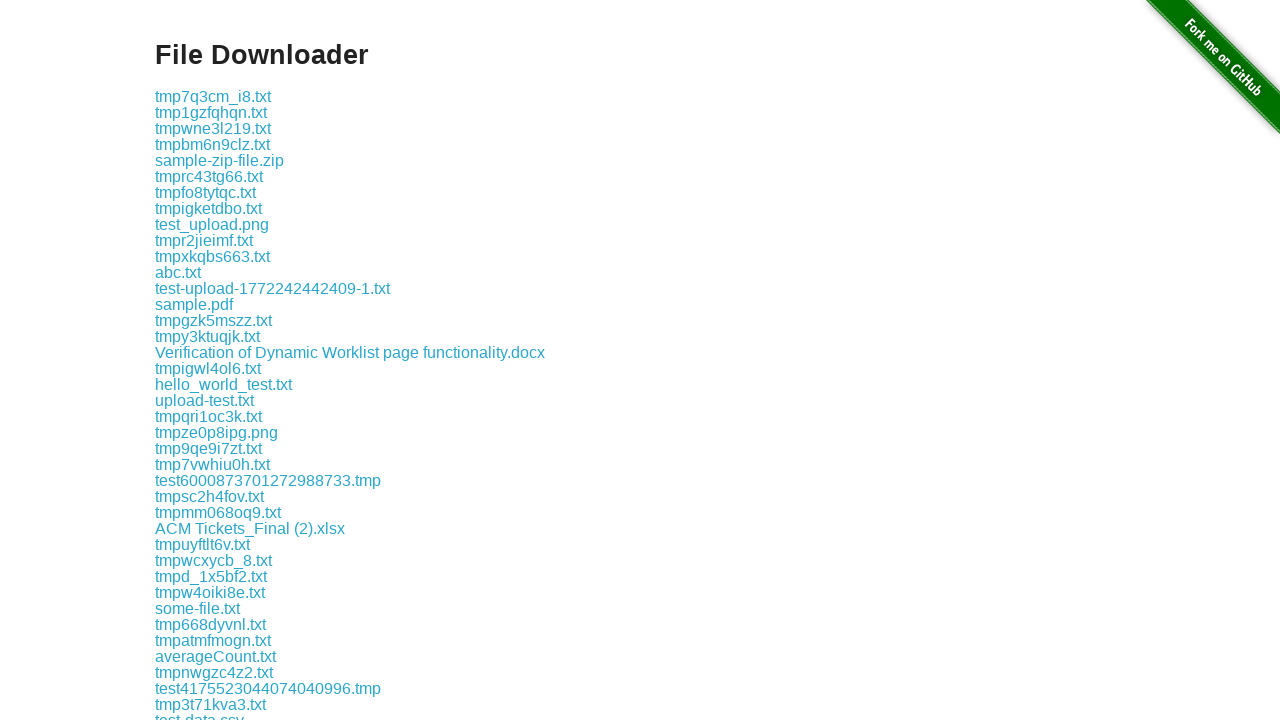

Clicked on file link to initiate download at (213, 96) on a:has-text('.jpg'), a:has-text('.txt'), a:has-text('.pdf')
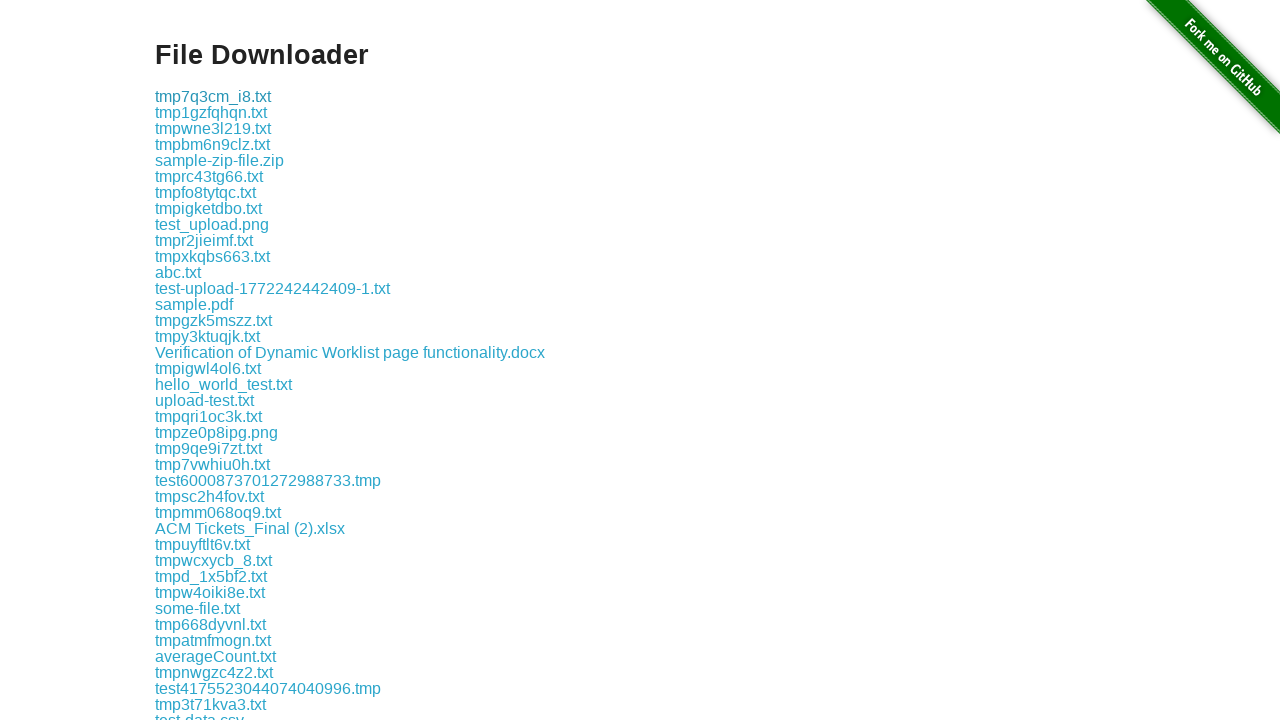

Waited for download to start
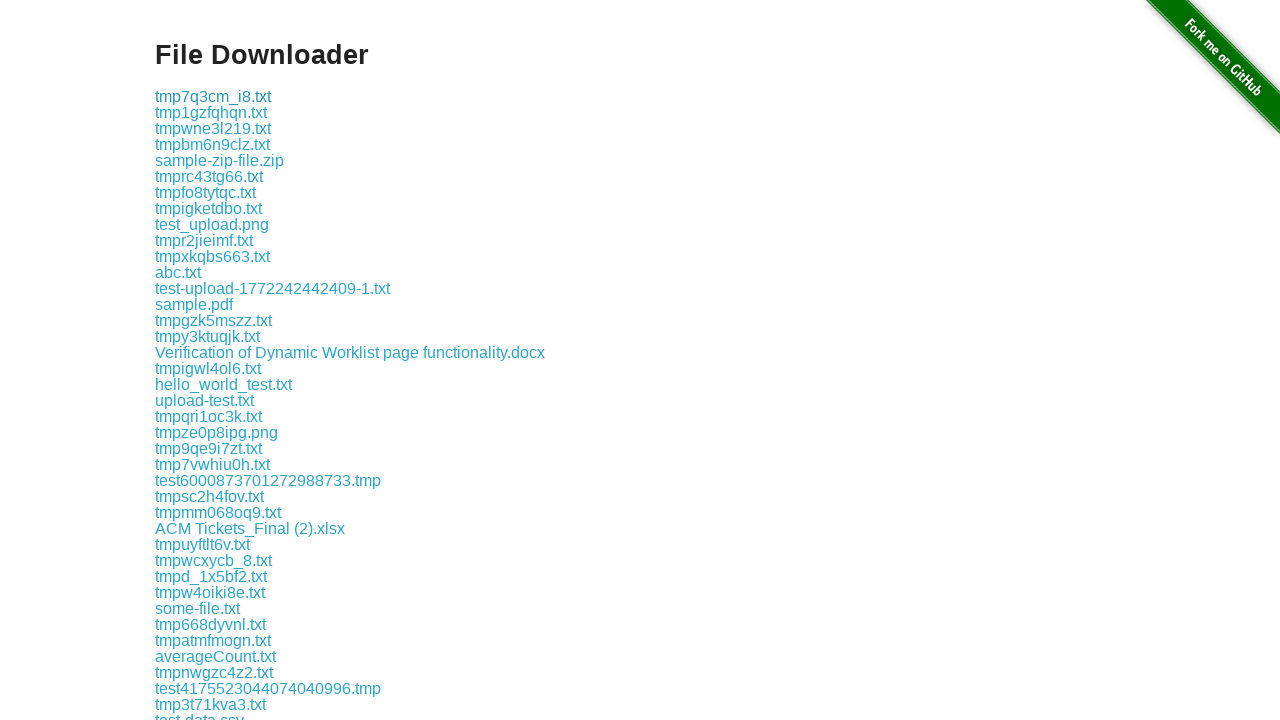

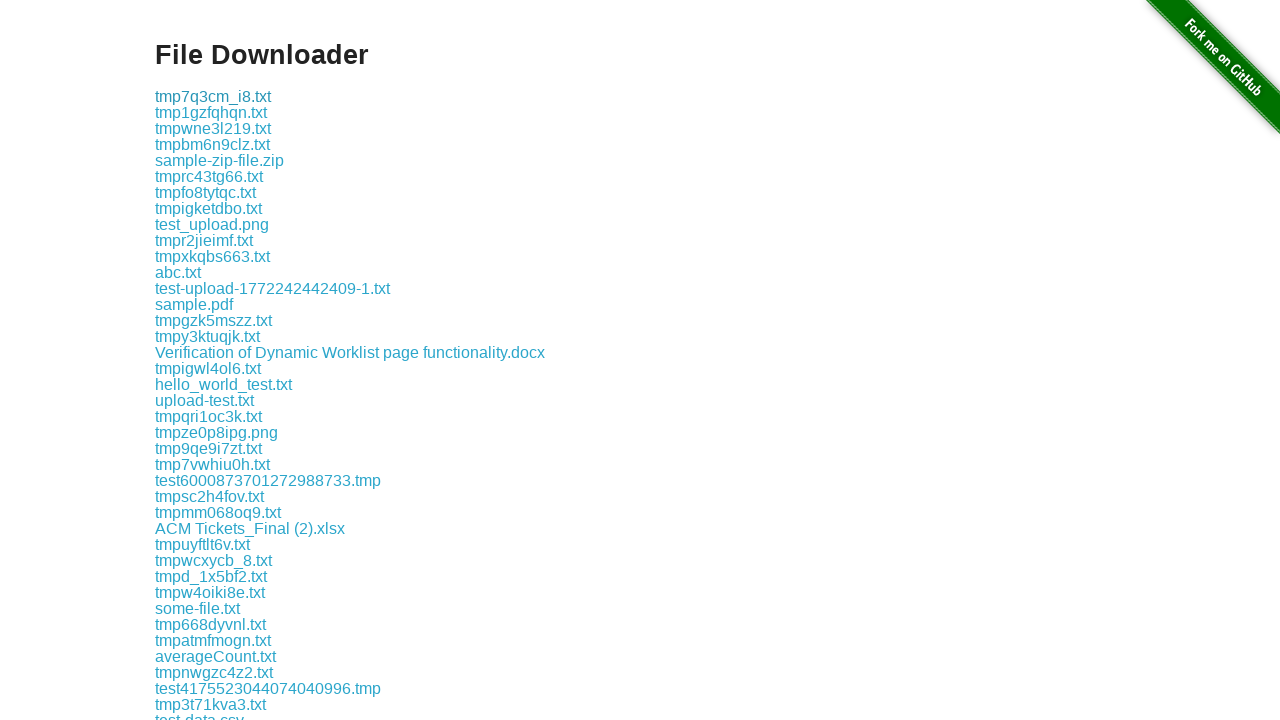